Tests that the login button changes color on mouse hover, verifying CSS is properly loaded on the TYPO3 backend login page

Starting URL: https://typo3.org/typo3/index.php

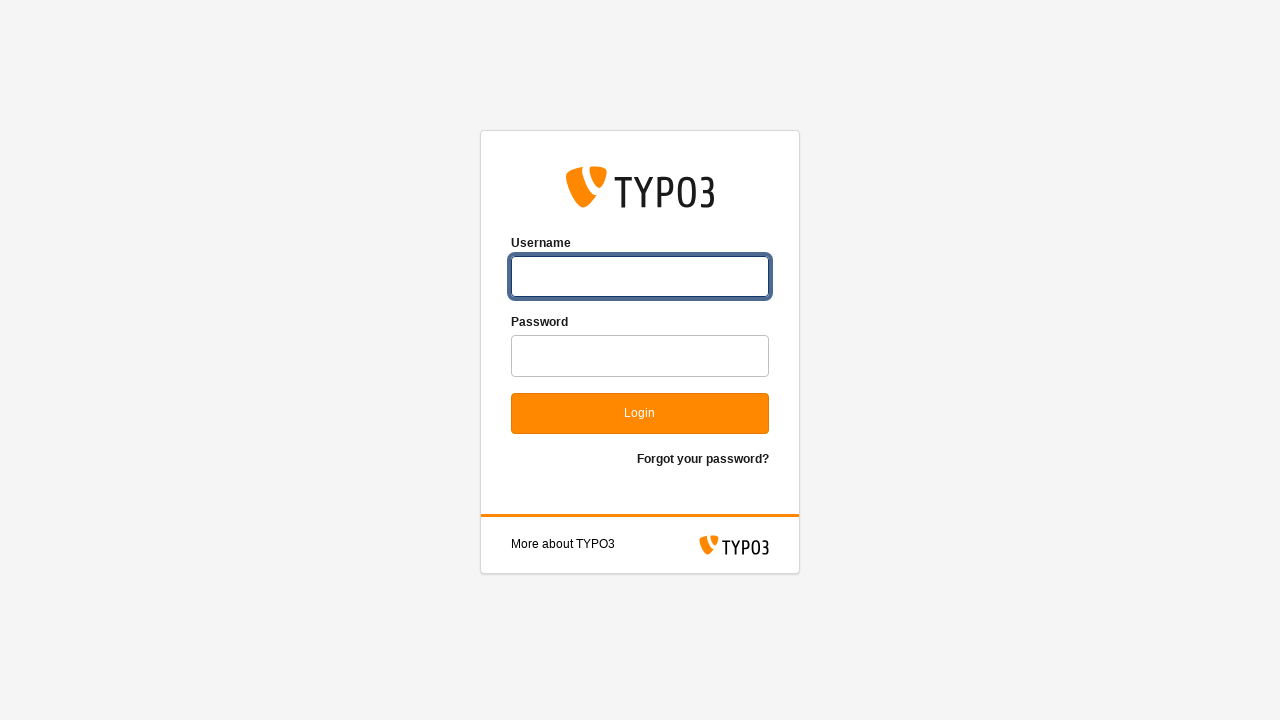

Username field became visible on TYPO3 backend login page
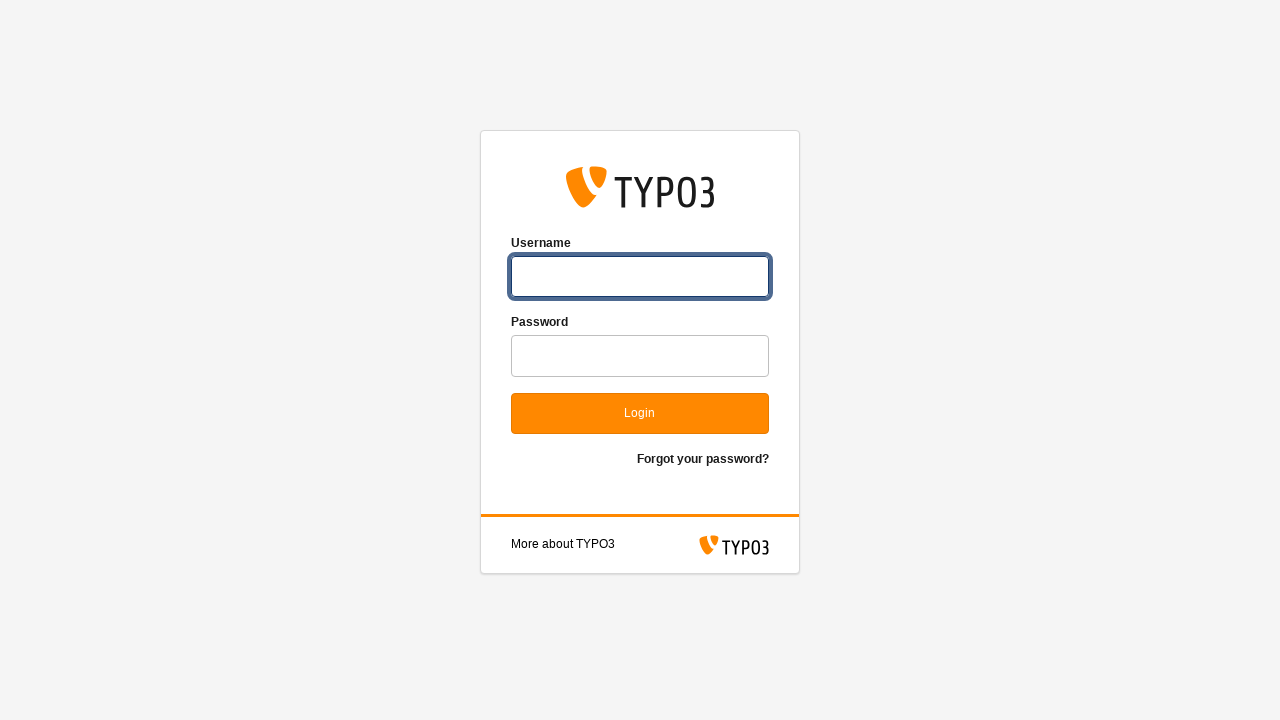

Moved mouse over username field to reset button state at (640, 276) on #t3-username
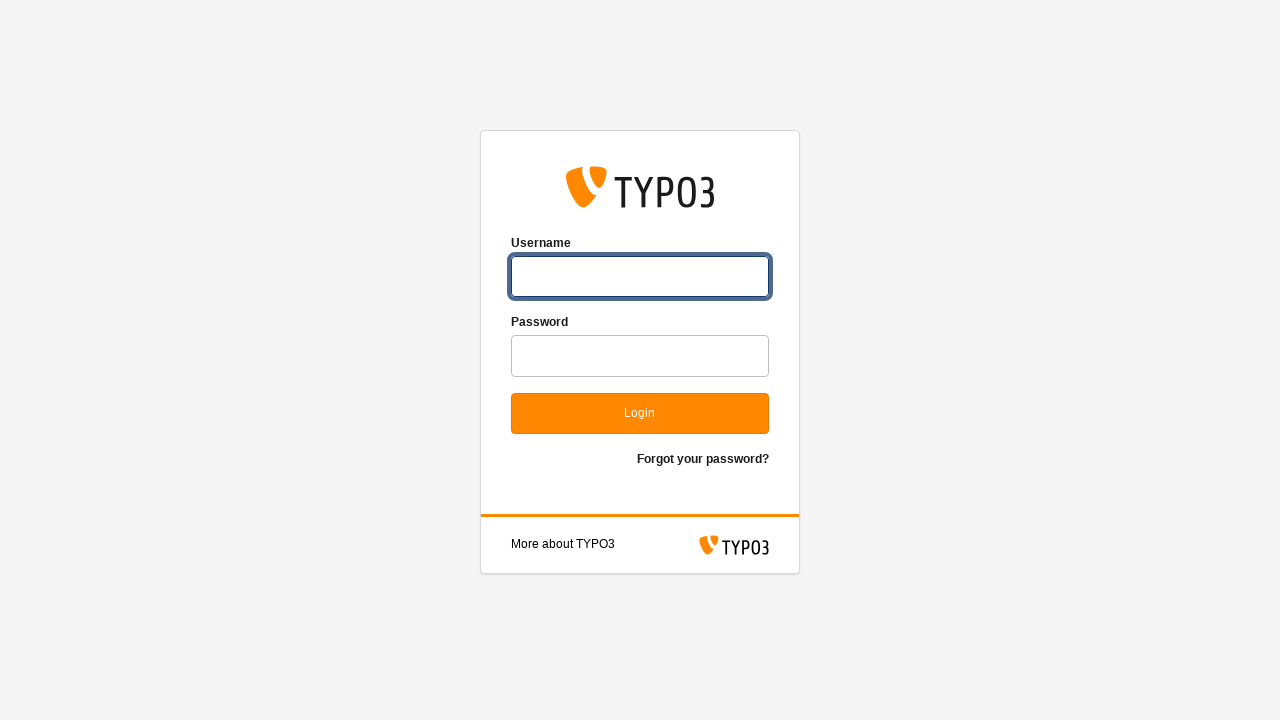

Captured initial login button background color: rgb(255, 136, 0)
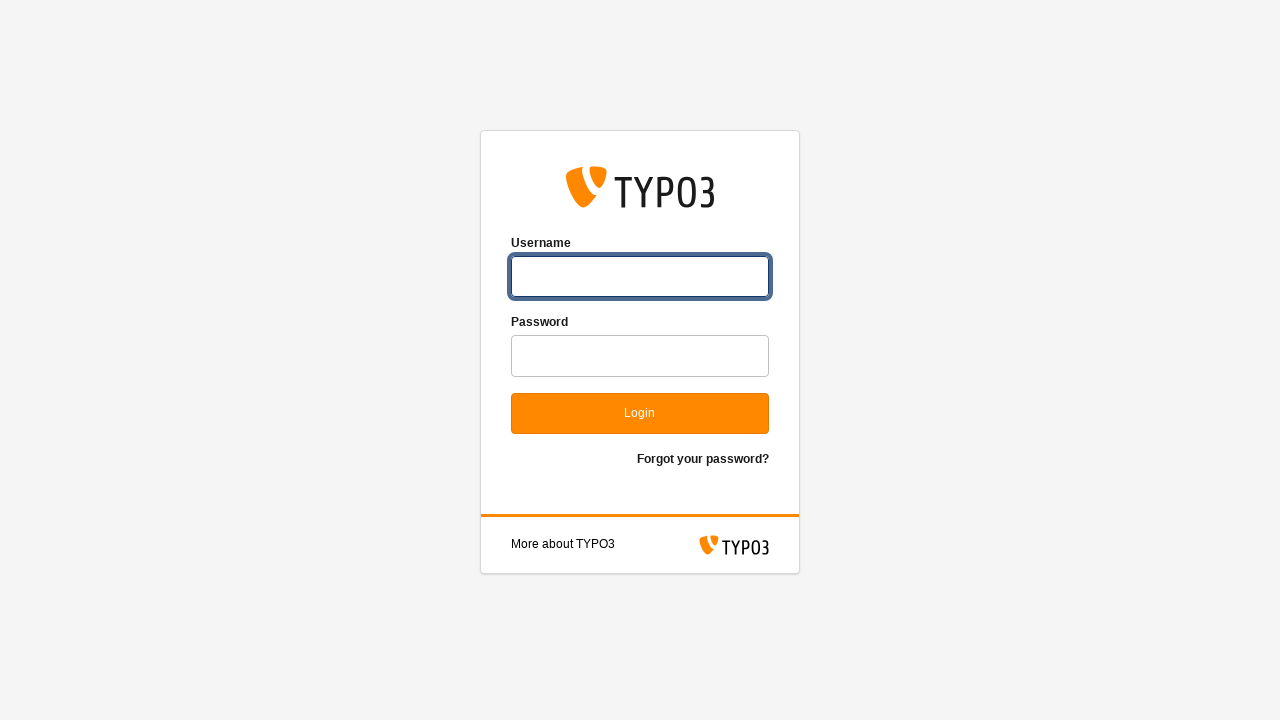

Moved mouse over login submit button to trigger hover effect at (640, 414) on #t3-login-submit
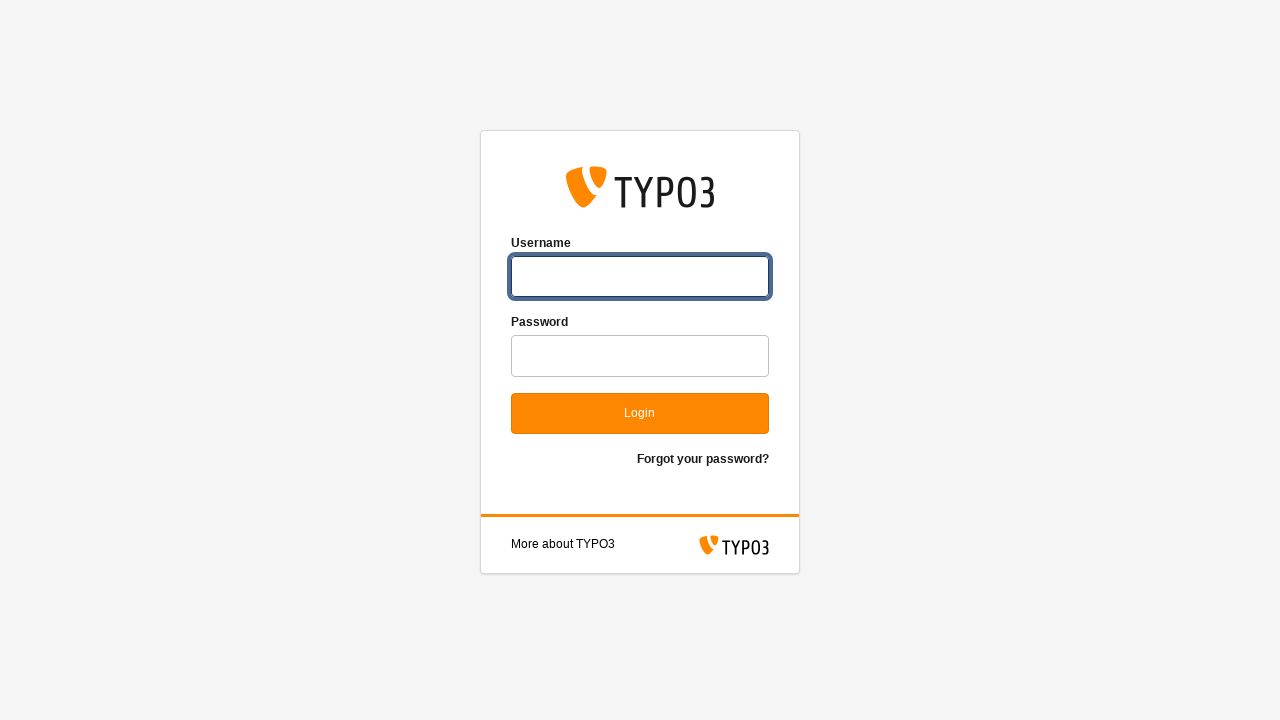

Waited 1 second for CSS transition to complete
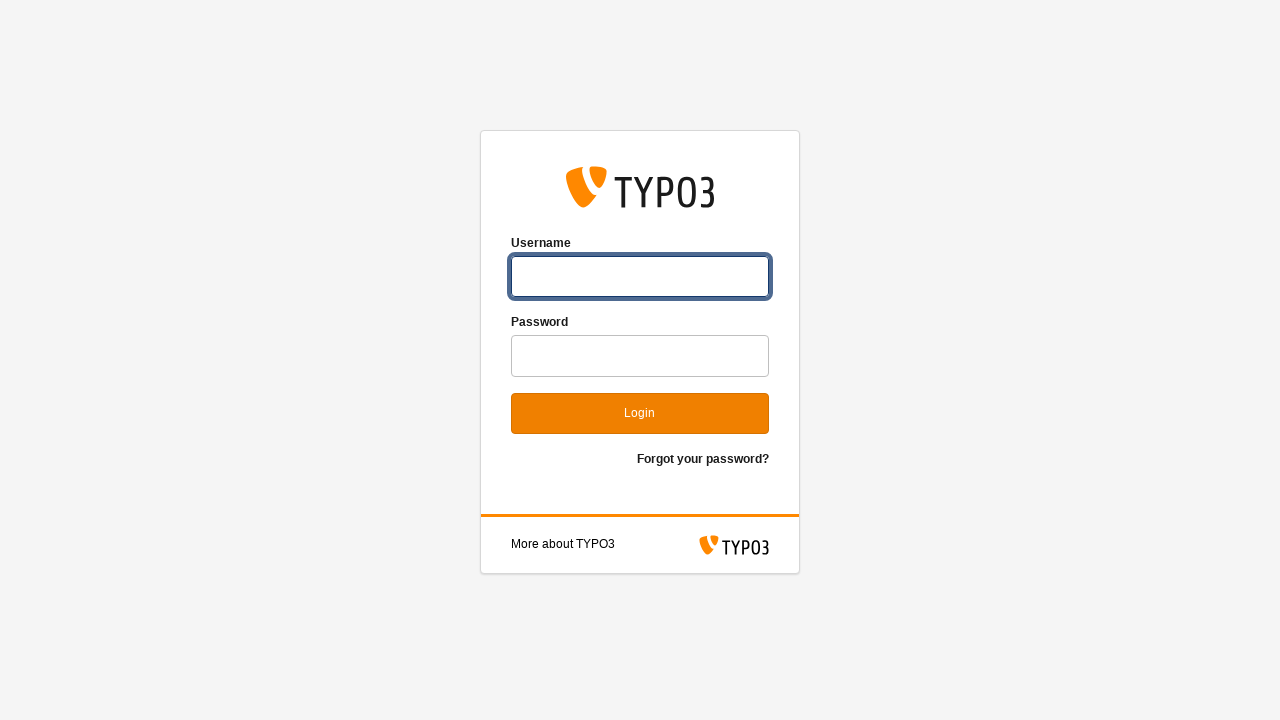

Captured hovered login button background color: color(srgb 0.94 0.501333 0)
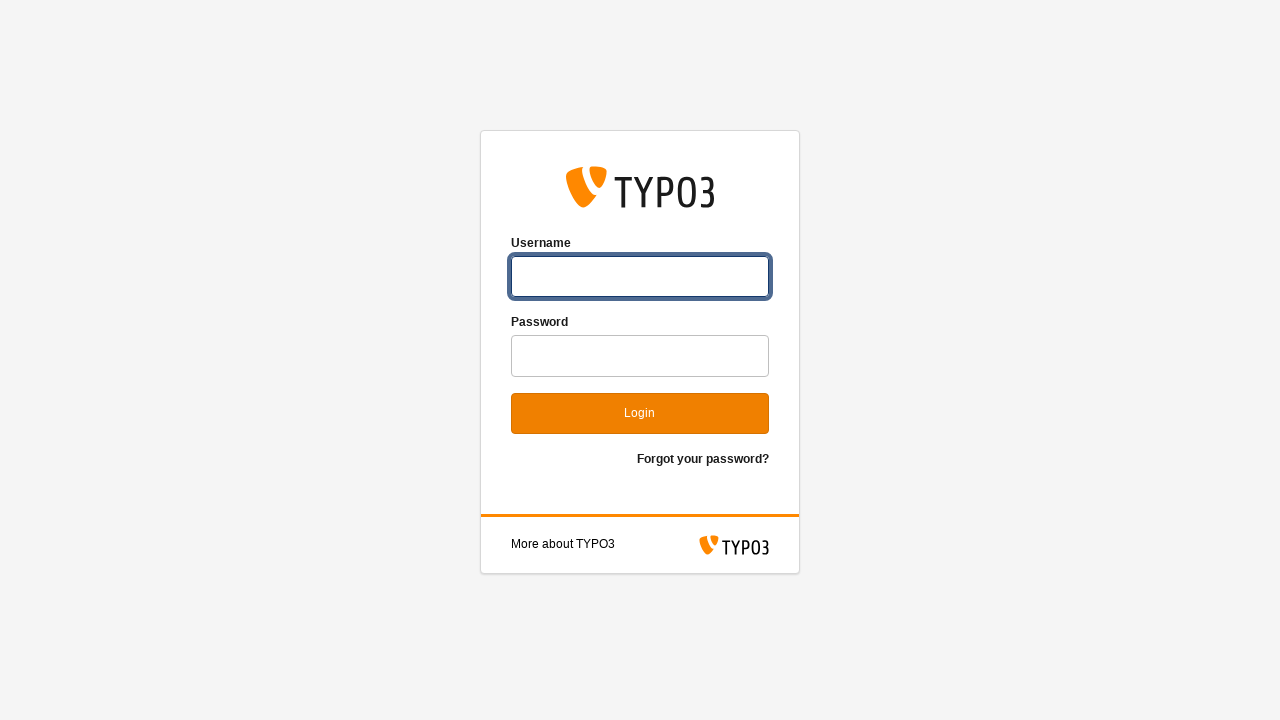

Verified login button background color changed on hover - CSS properly loaded
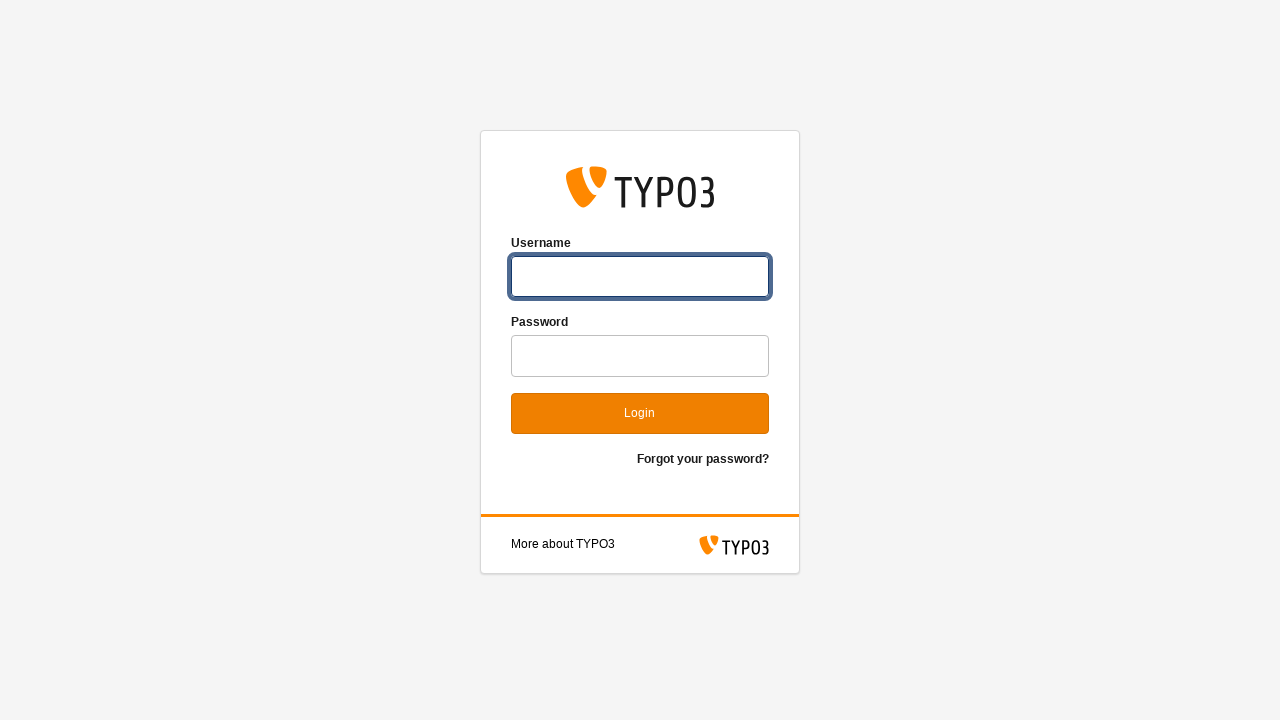

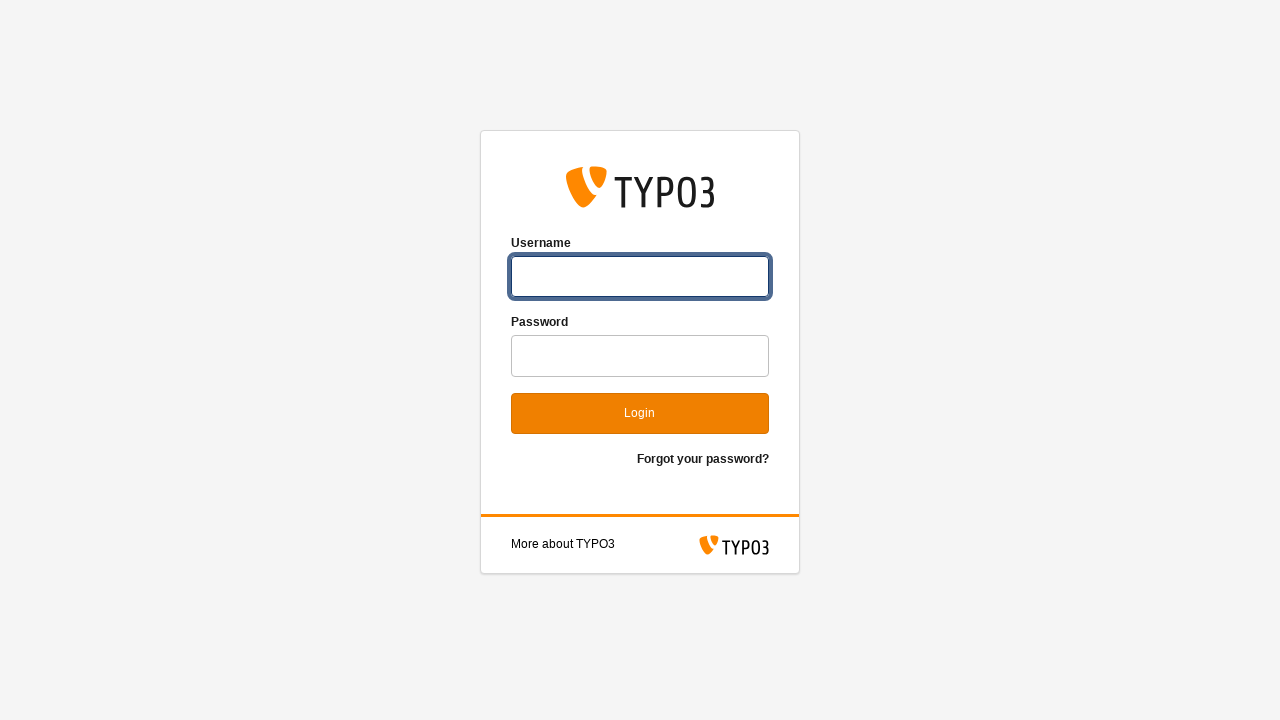